Tests the Greens Tech website by clicking on the Overview button and verifying that content loads with information about Greens Technologies

Starting URL: http://greenstech.in/selenium-course-content.html

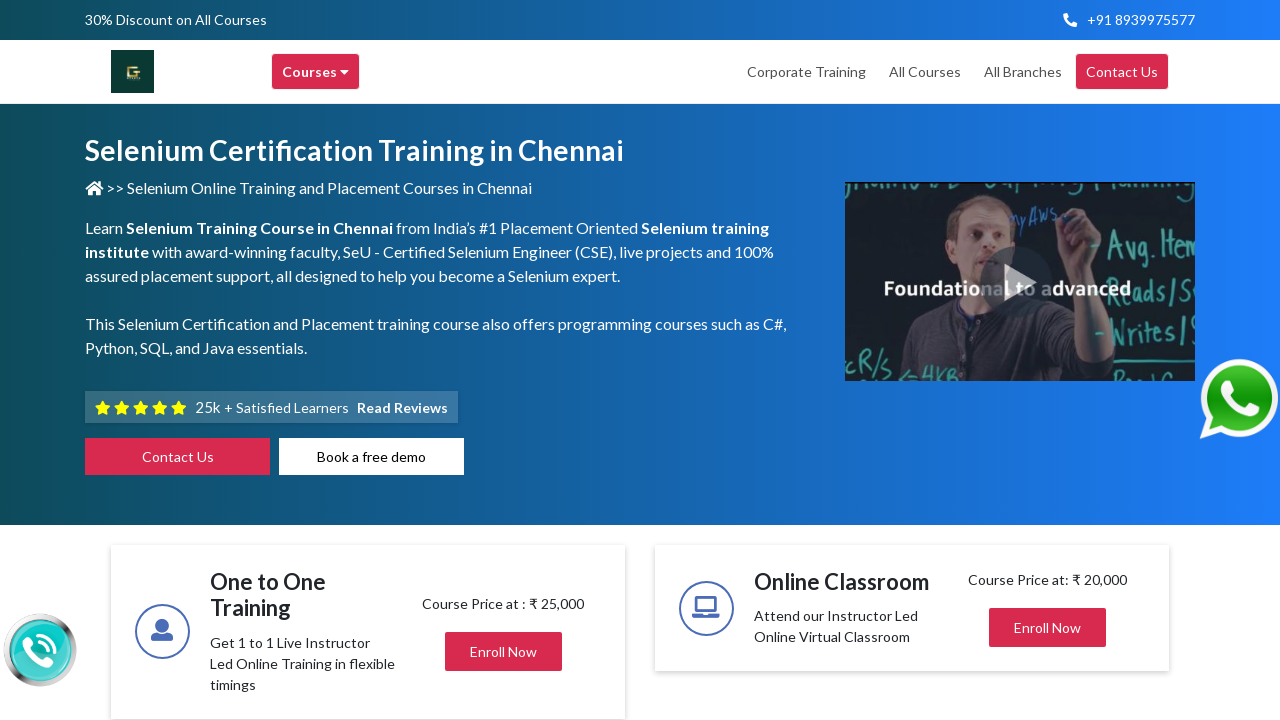

Clicked on the Overview button at (516, 361) on xpath=//span[@title='Overview']
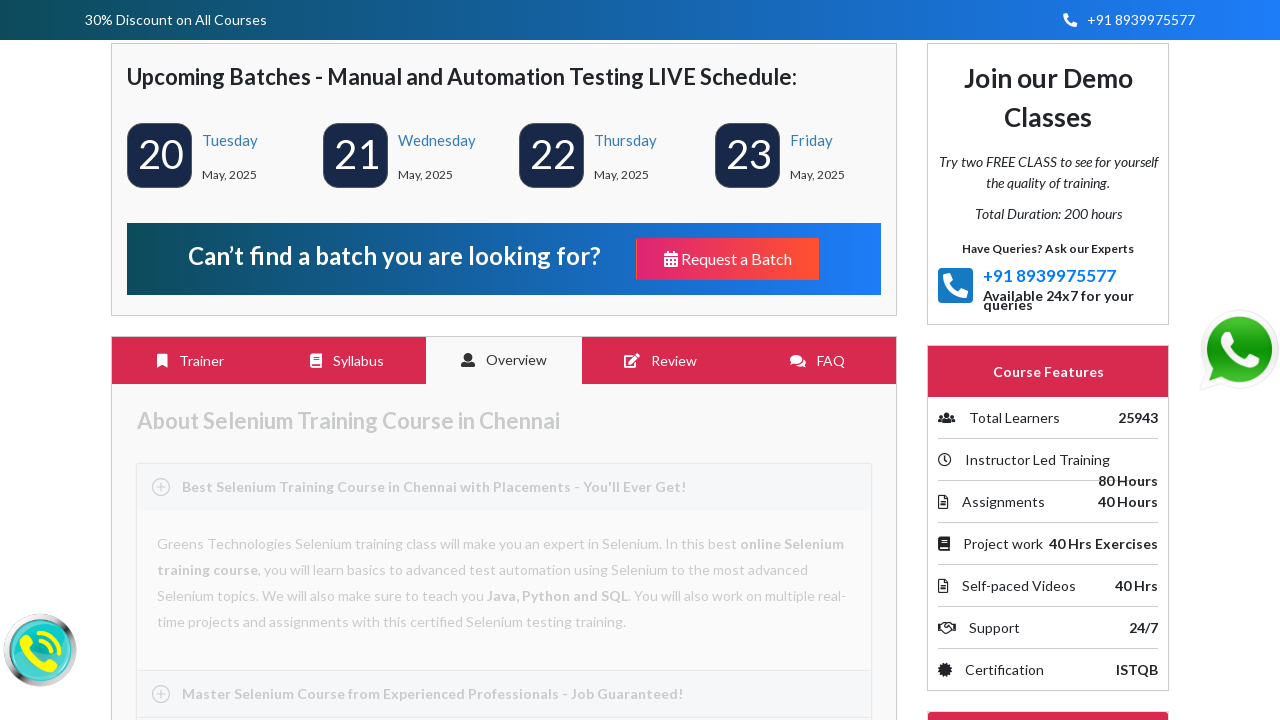

Waited for Greens Technologies content to load and become visible
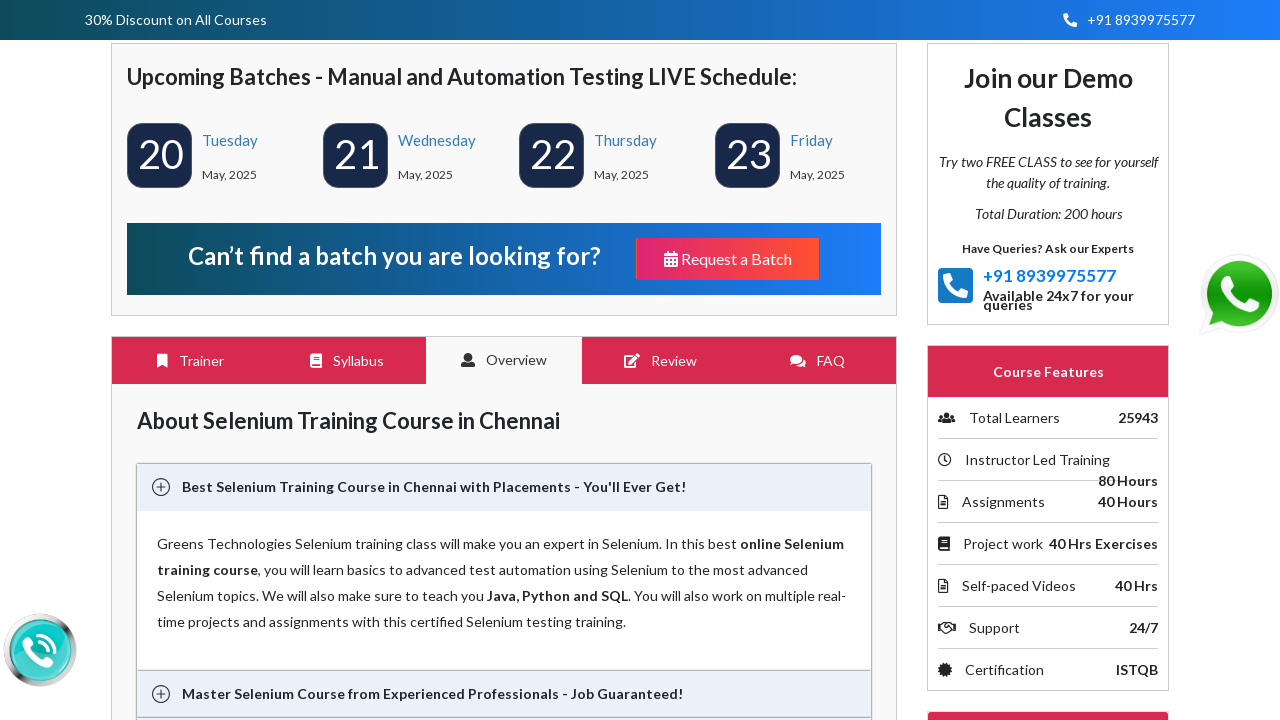

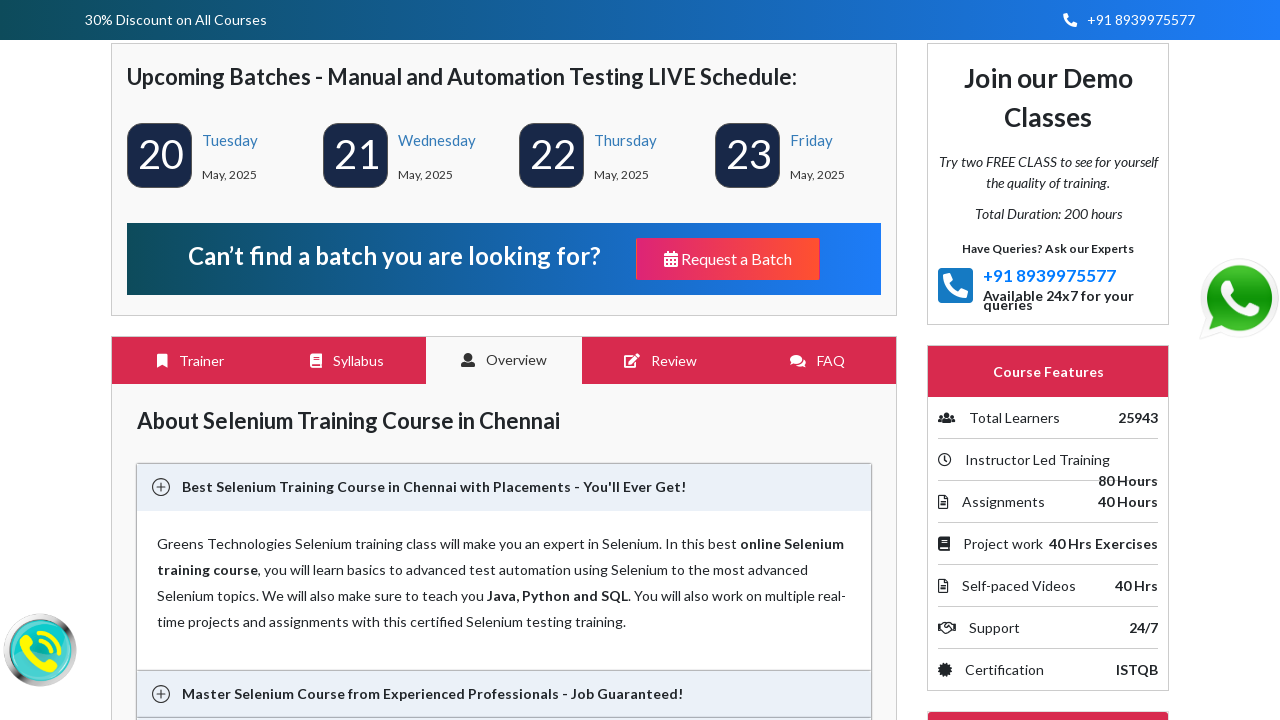